Navigates to Flipkart homepage and verifies the page loads successfully

Starting URL: https://www.flipkart.com

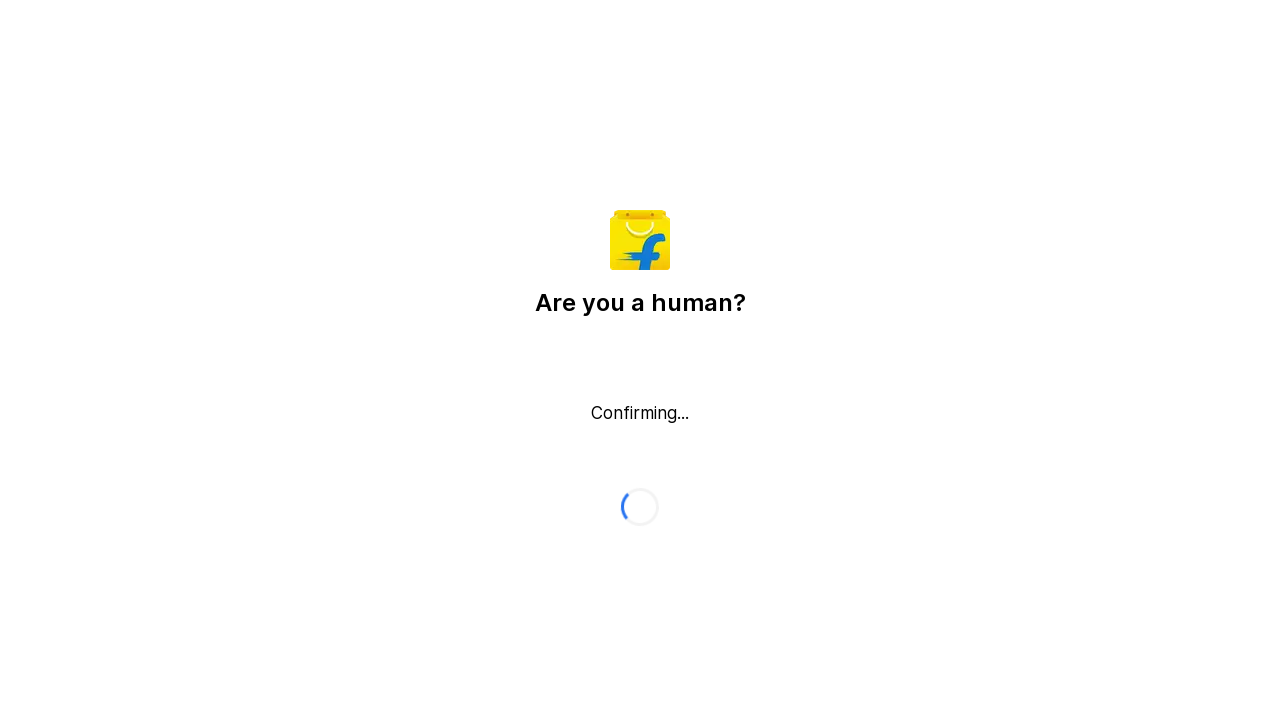

Page DOM content loaded
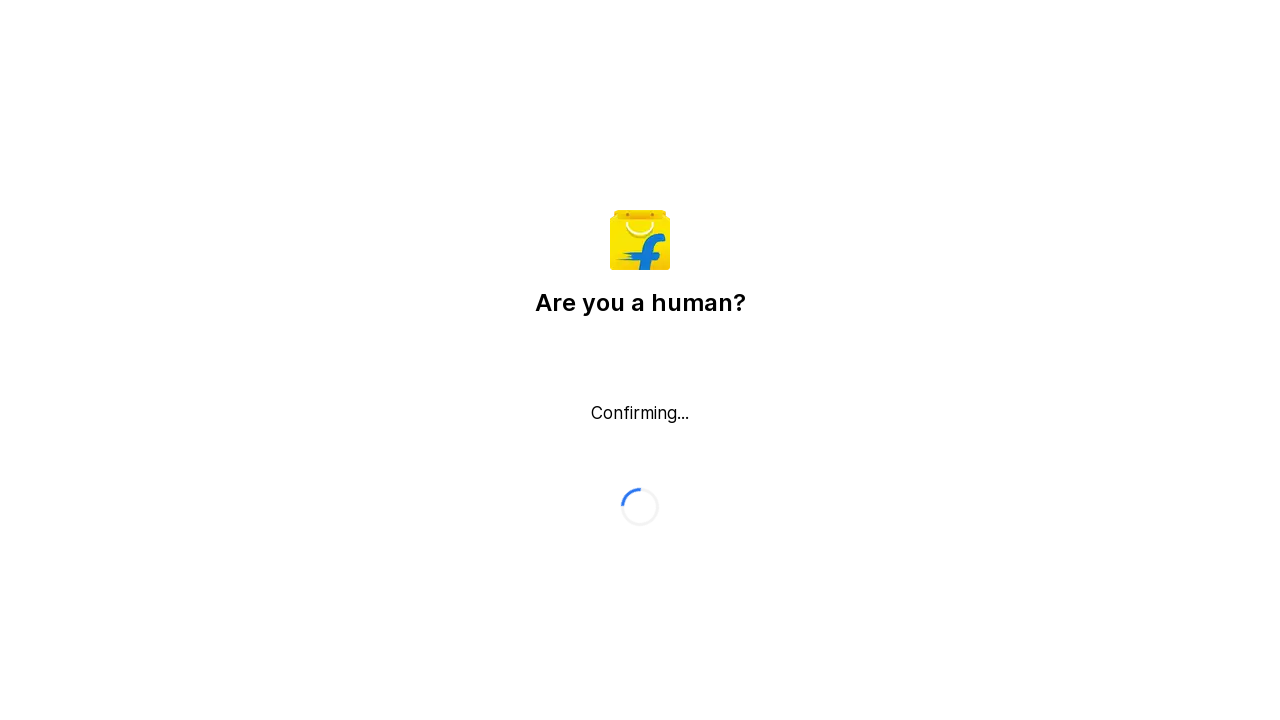

Flipkart homepage elements verified - logo, search bar, or header visible
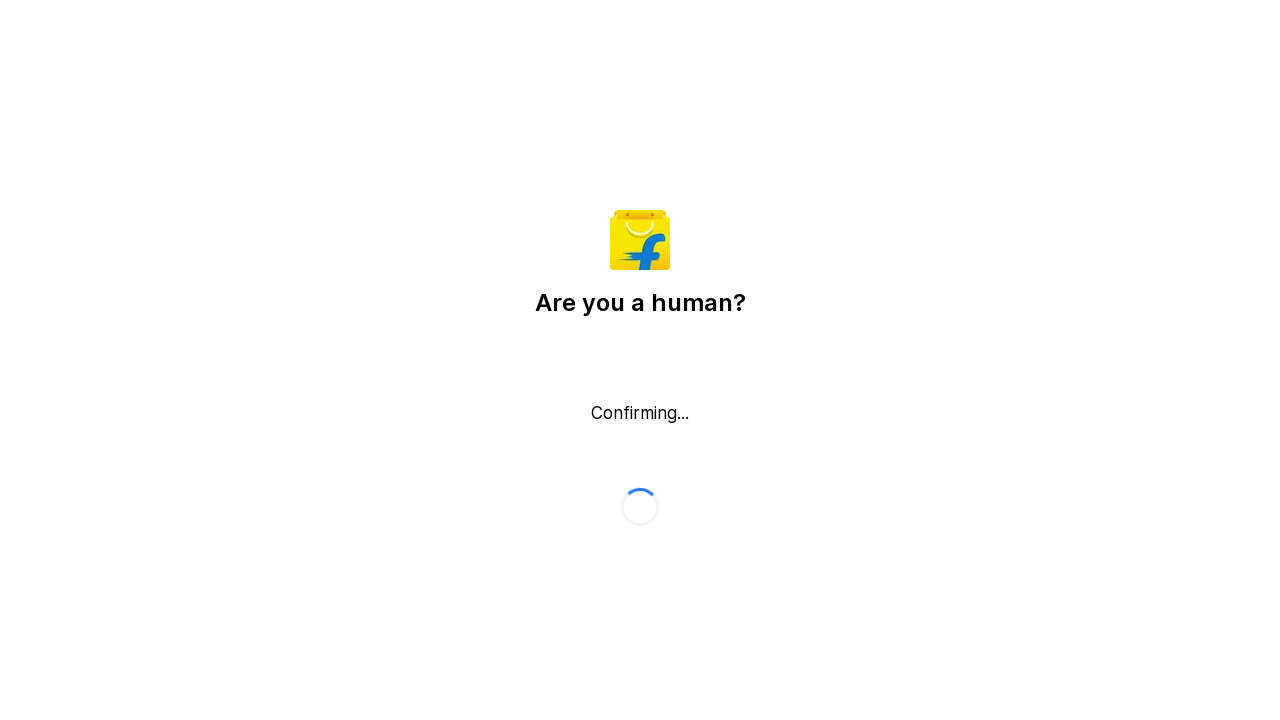

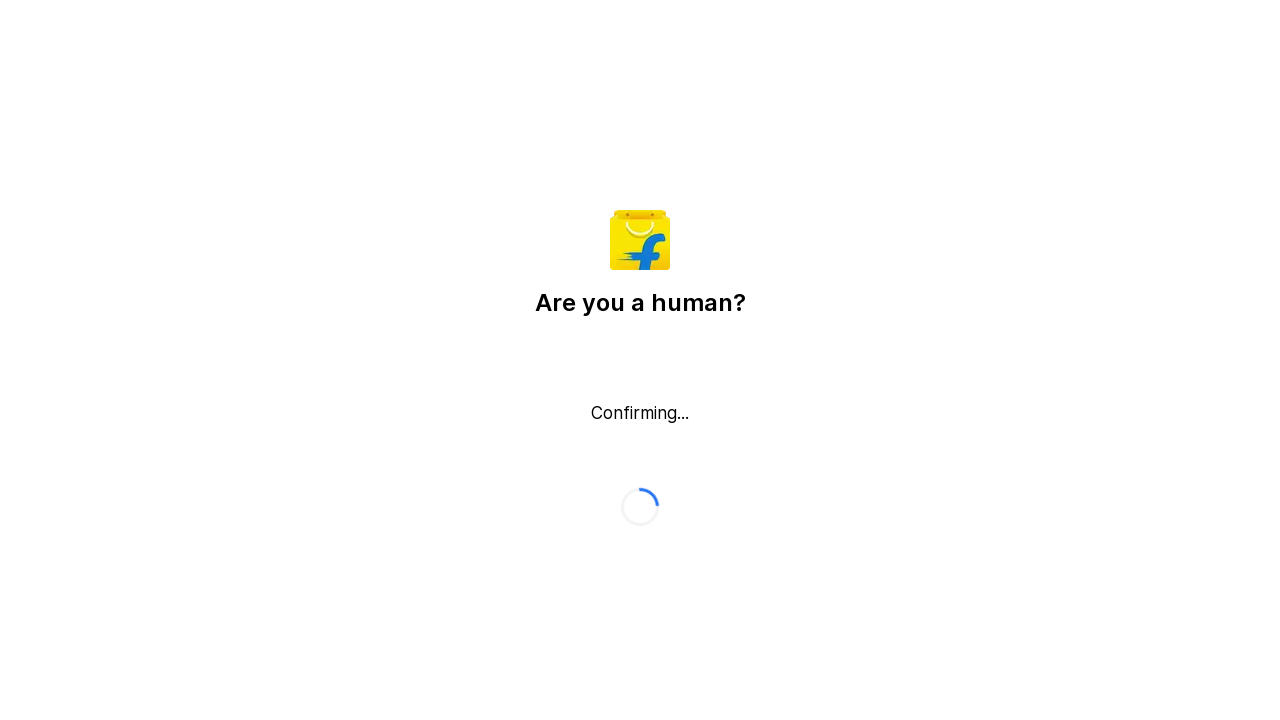